Tests right-click context menu functionality by performing a context click on a button element to trigger a custom context menu

Starting URL: https://swisnl.github.io/jQuery-contextMenu/demo.html

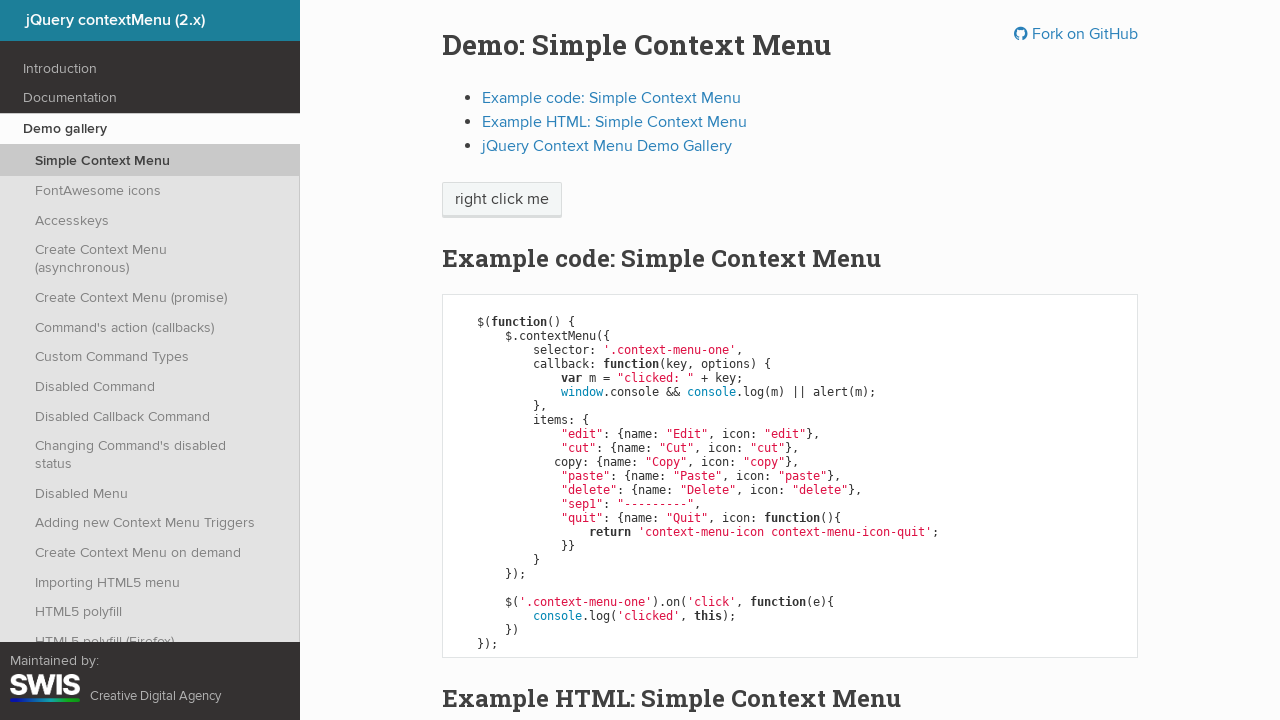

Located the 'right click me' button element
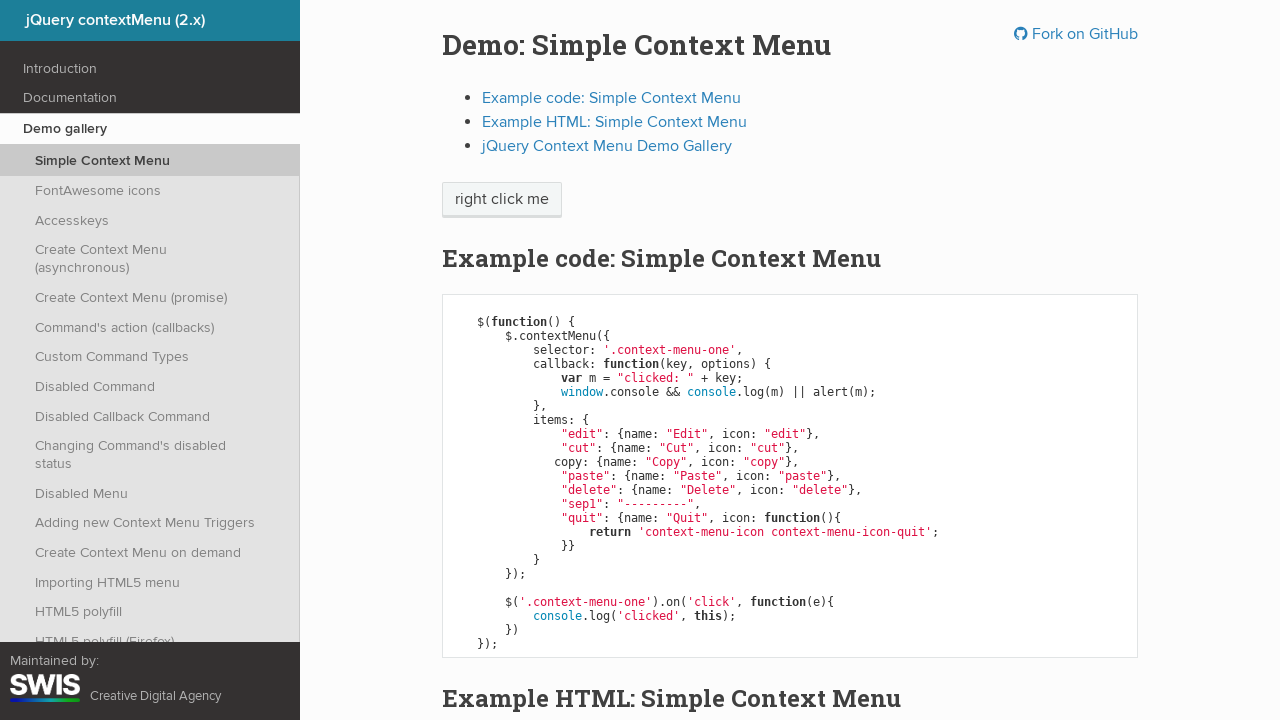

Performed right-click on the button to trigger context menu at (502, 200) on xpath=//span[.='right click me']
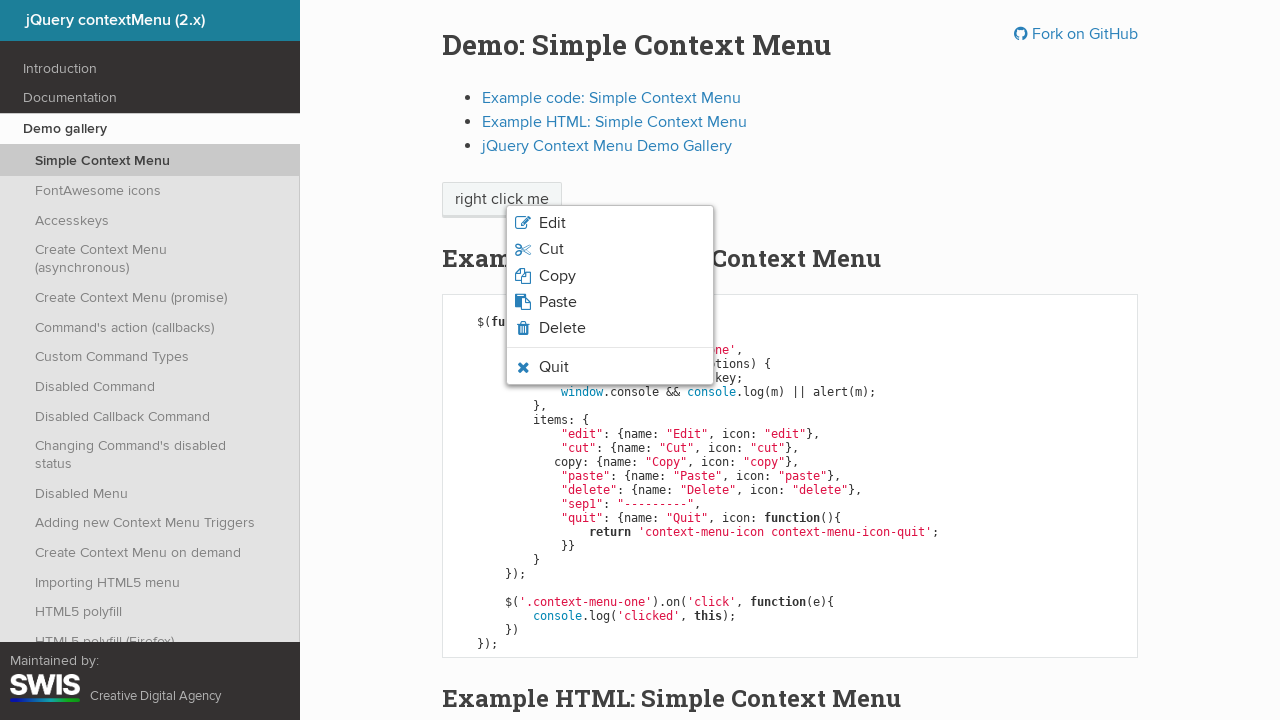

Context menu appeared after right-click
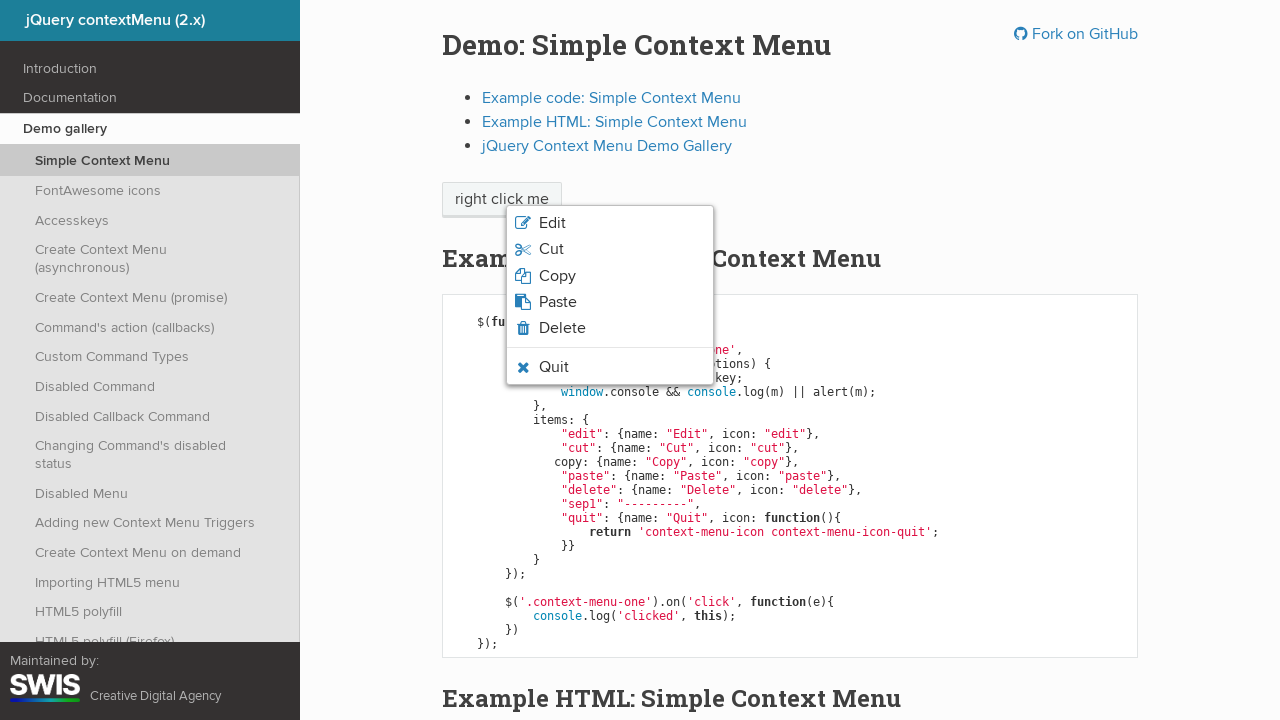

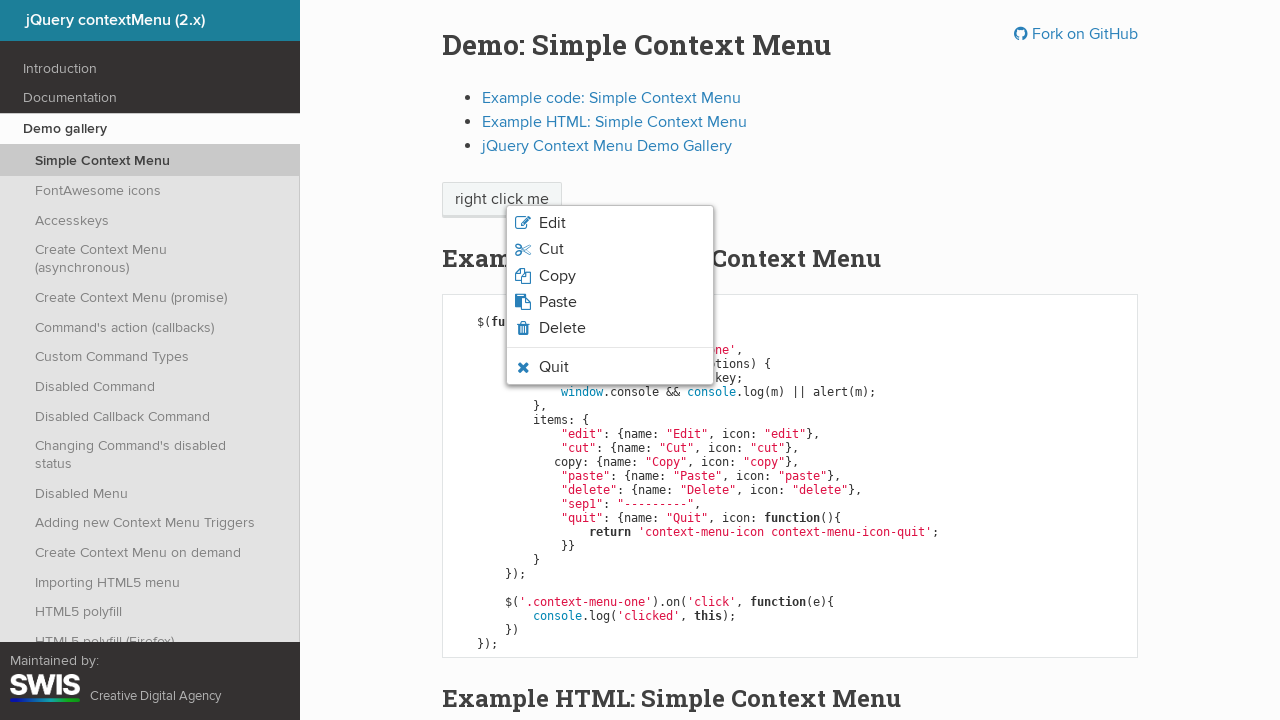